Clicks on the "Managed security, IT" heading to navigate to that section on the page

Starting URL: https://klik.solutions/

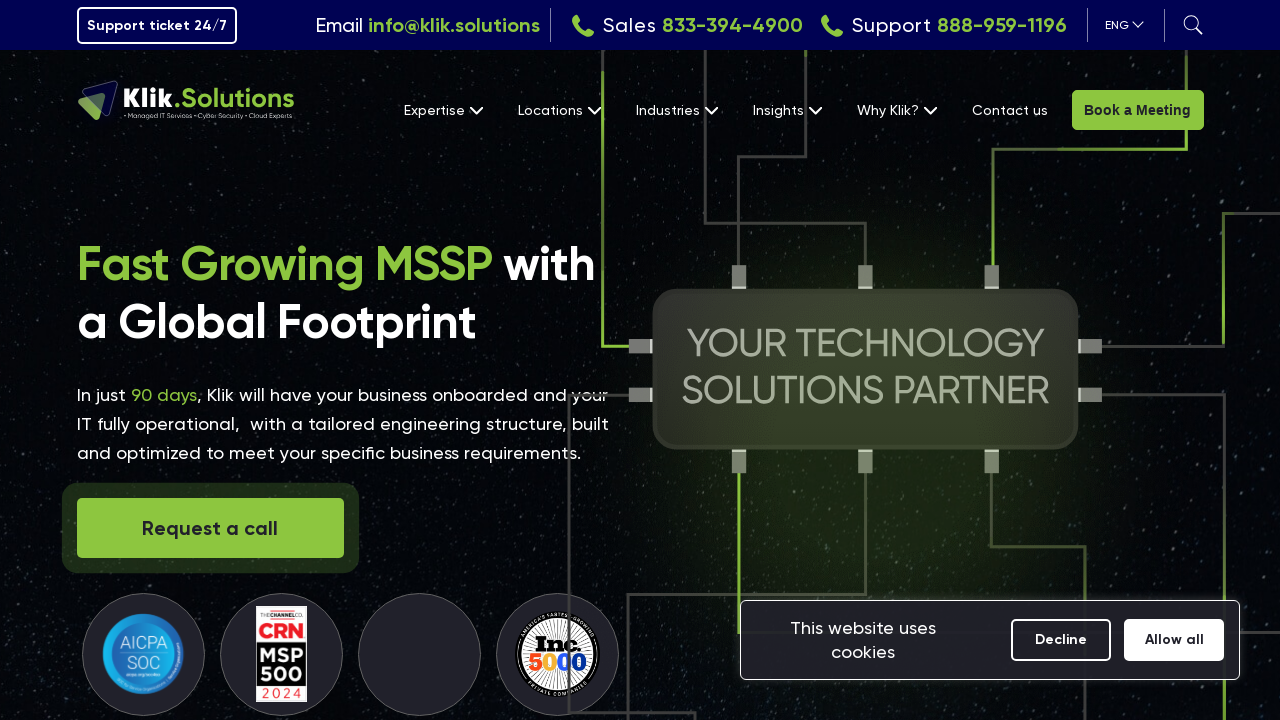

Navigated to https://klik.solutions/
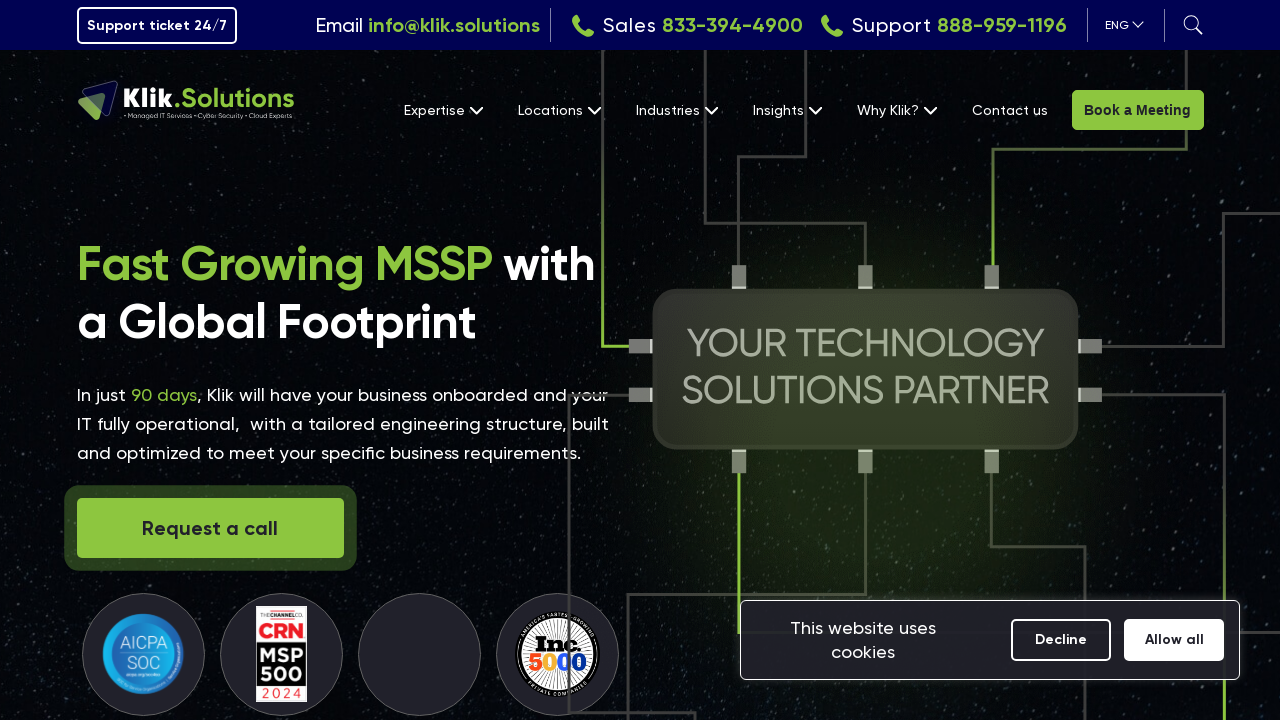

Clicked on the 'Managed security, IT' heading to navigate to that section at (640, 361) on internal:role=heading[name="Managed security, IT"i]
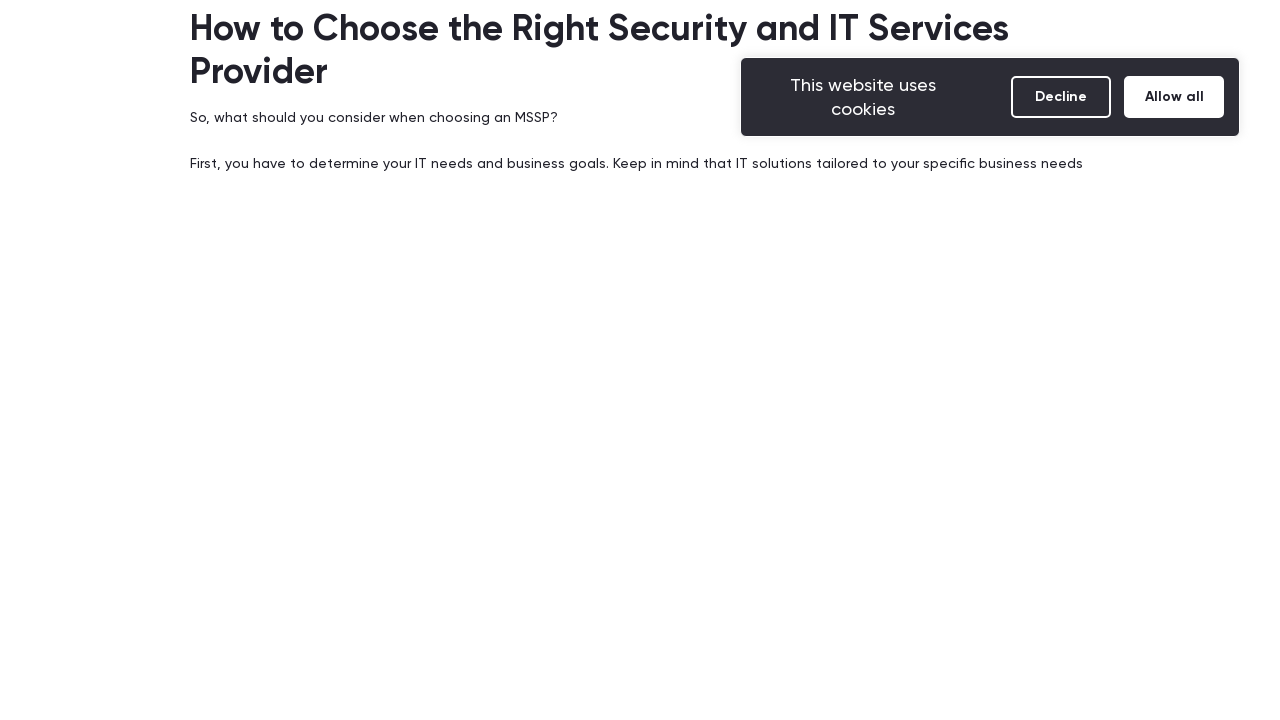

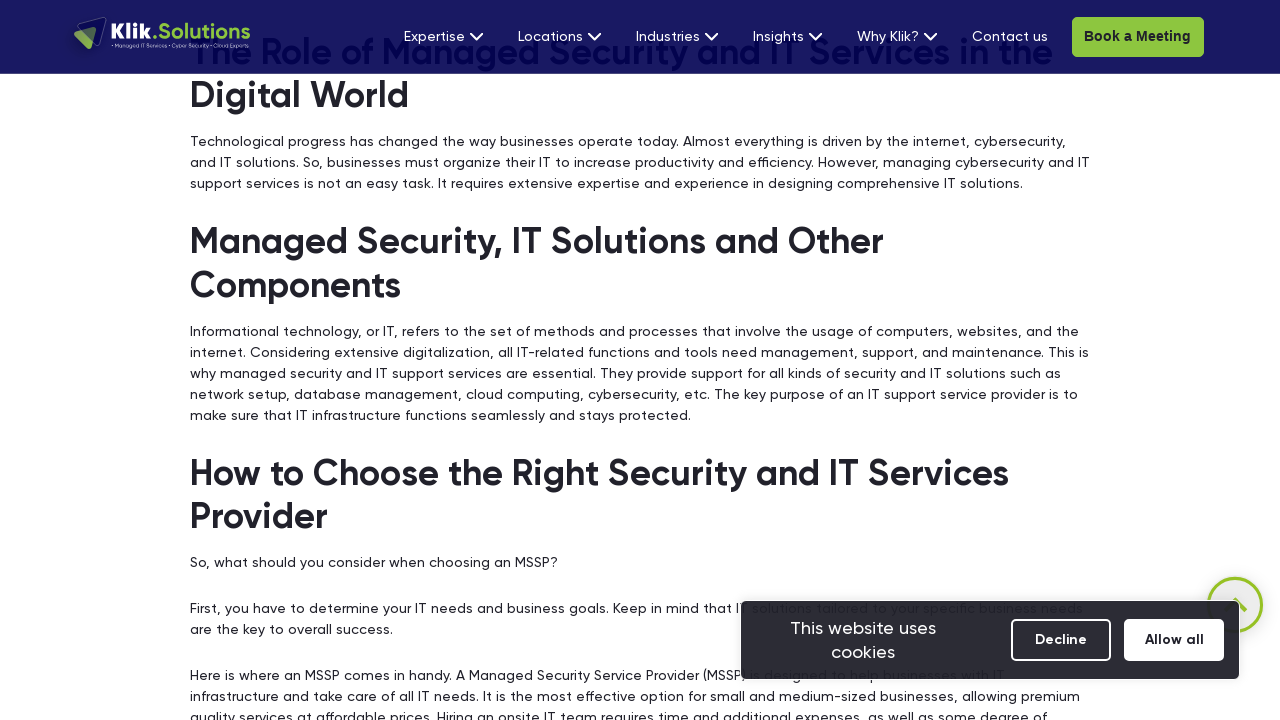